Tests the calculator by multiplying 2e2 (200) * 1.5 and verifying the result is 300

Starting URL: https://calculatorhtml.onrender.com

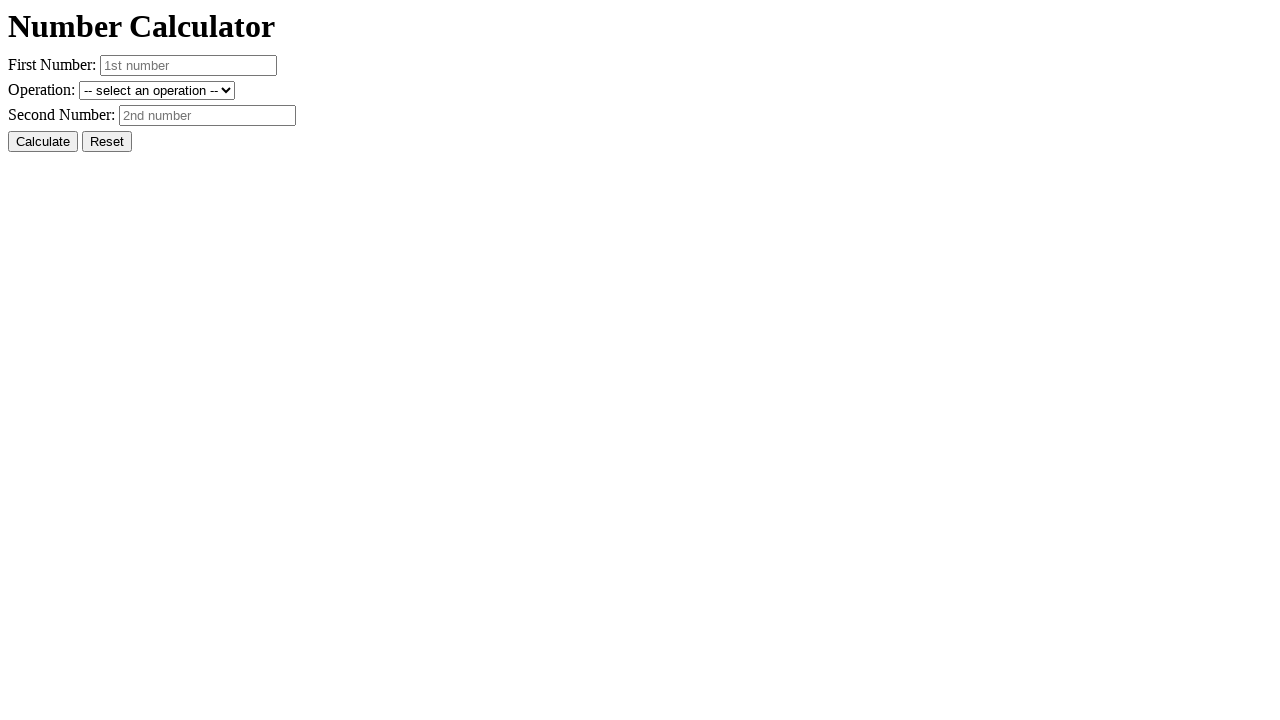

Clicked reset button to clear previous values at (107, 142) on #resetButton
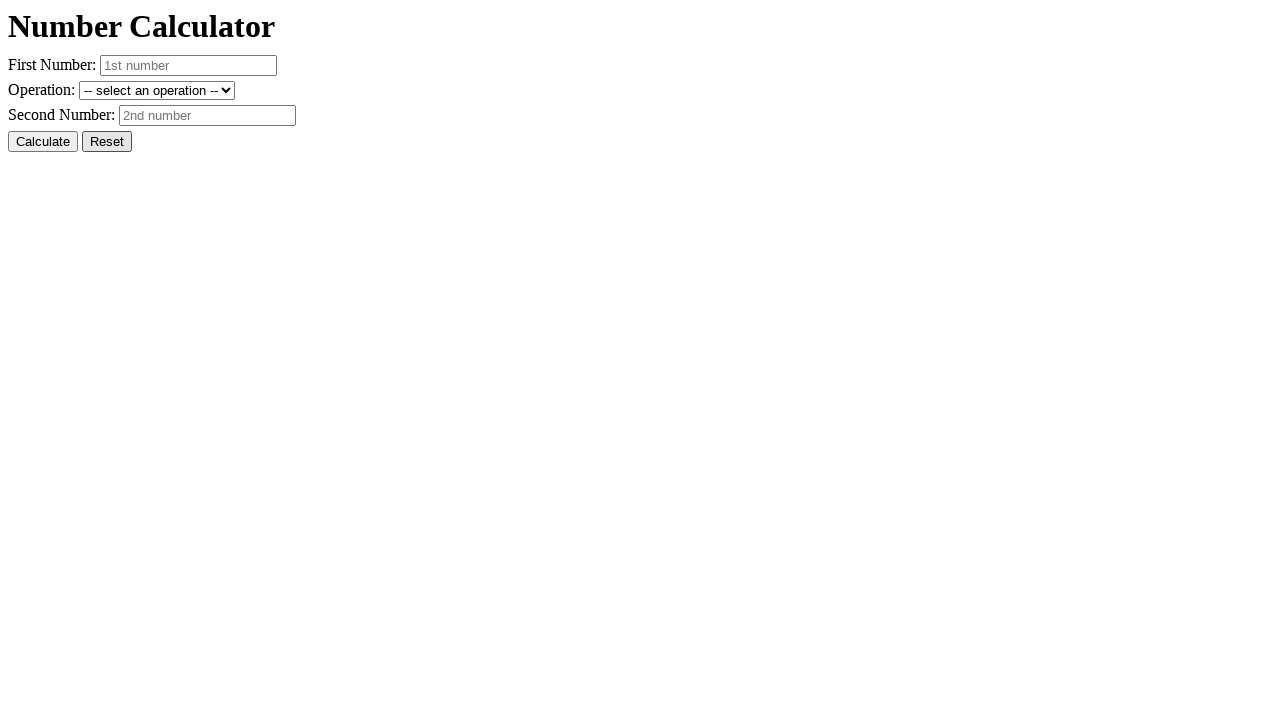

Entered first number 2e2 (200) in number1 field on #number1
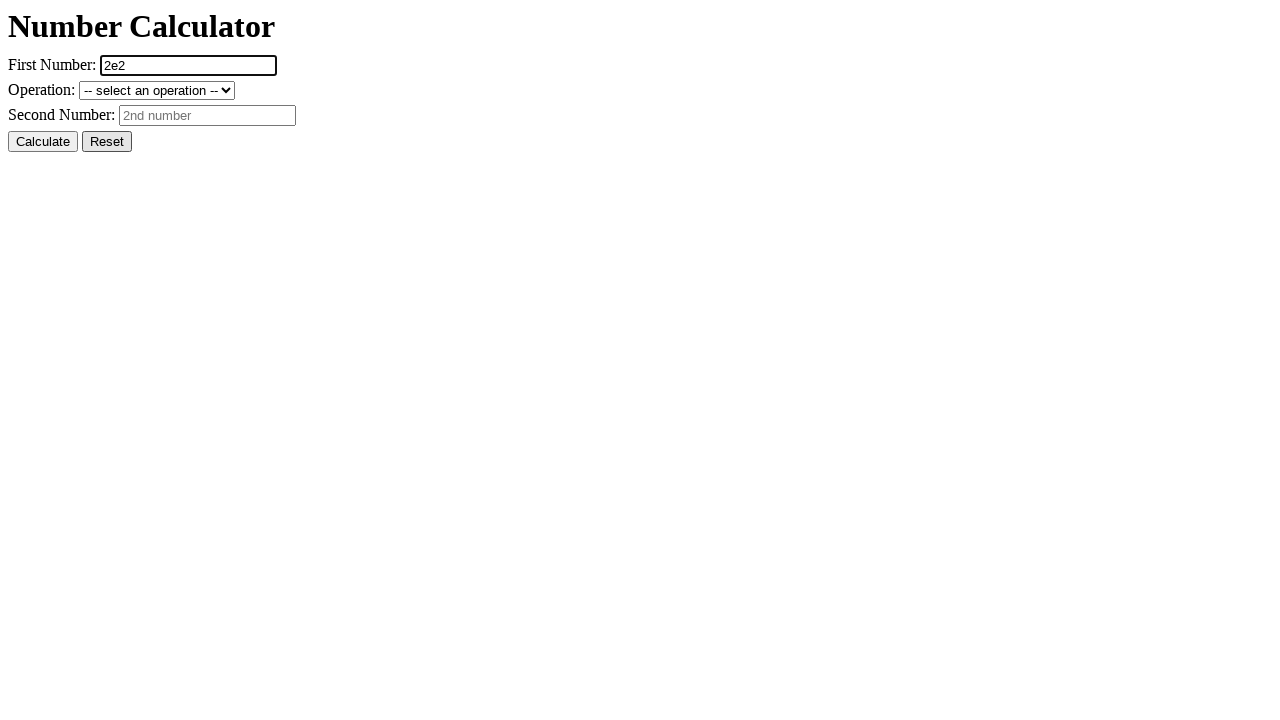

Entered second number 1.5 in number2 field on #number2
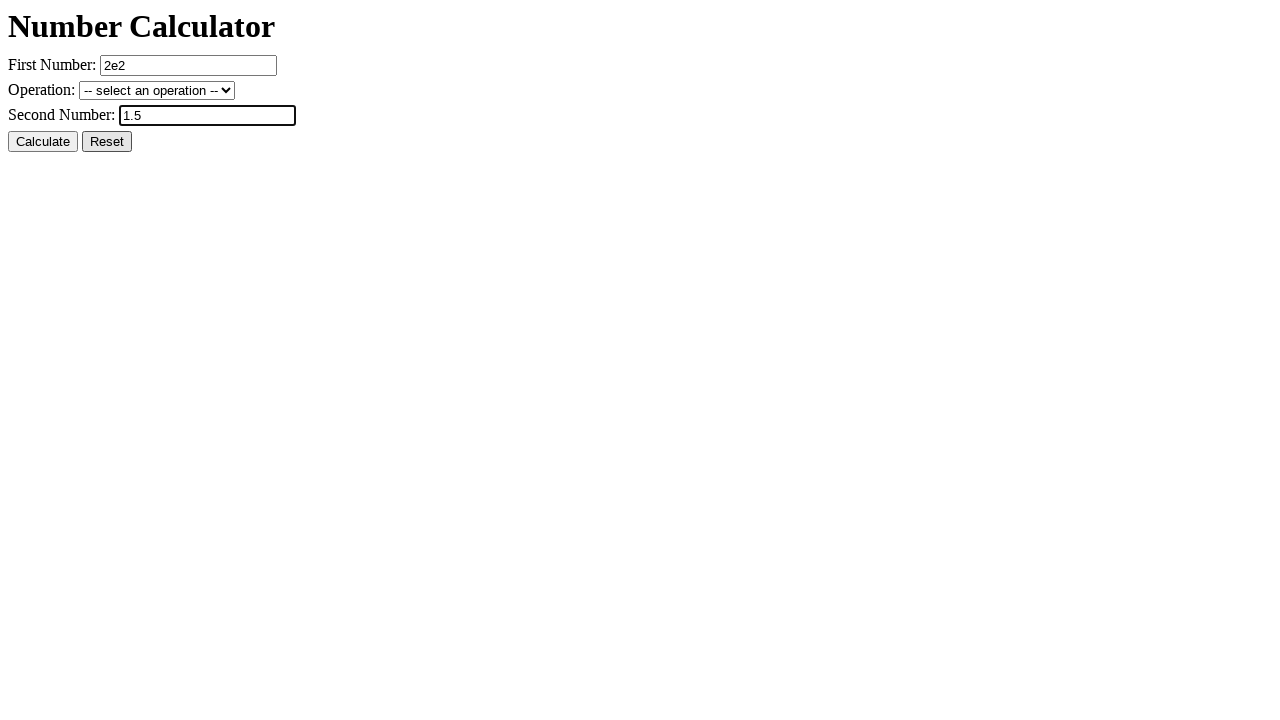

Selected multiplication operation on #operation
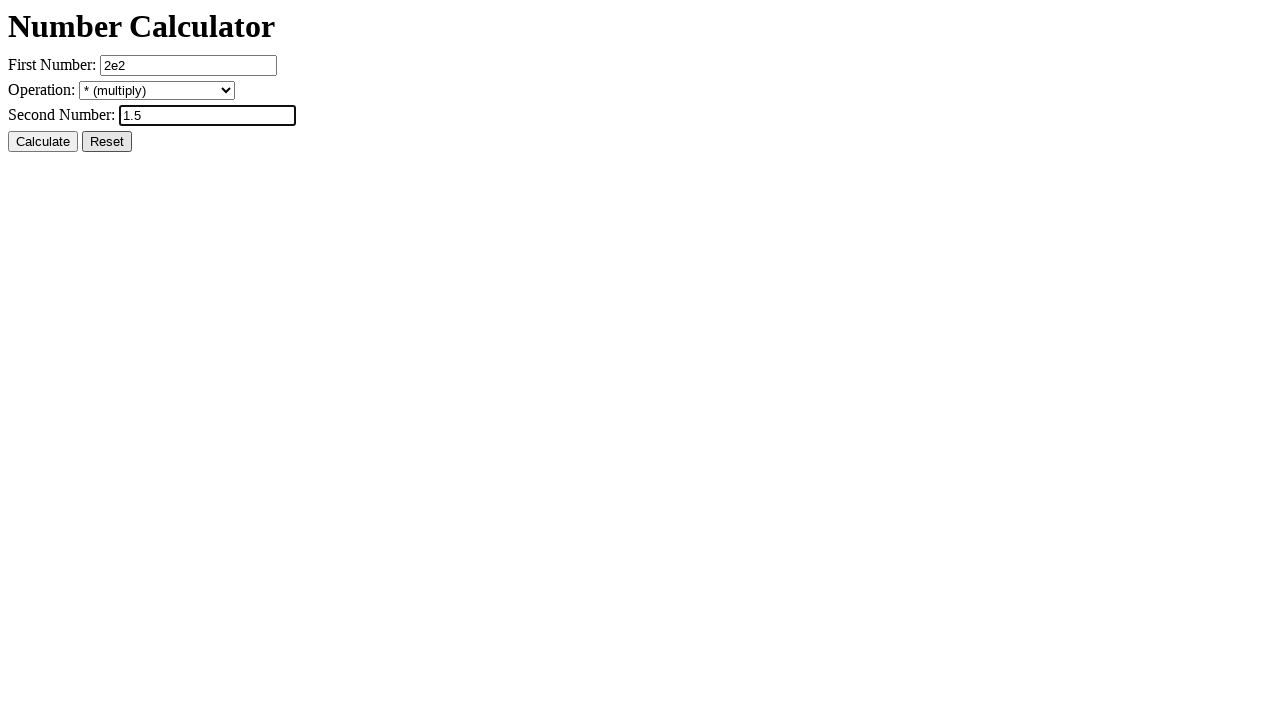

Clicked calculate button to compute 200 * 1.5 at (43, 142) on #calcButton
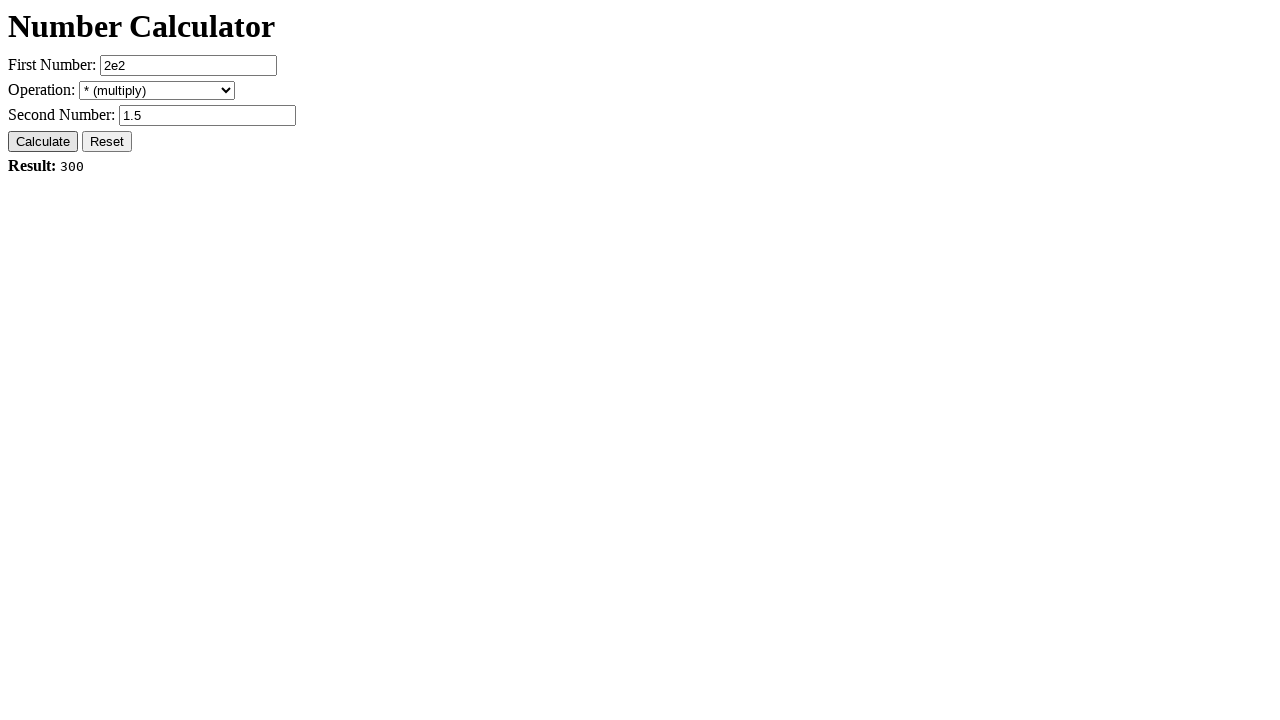

Result field loaded and is visible
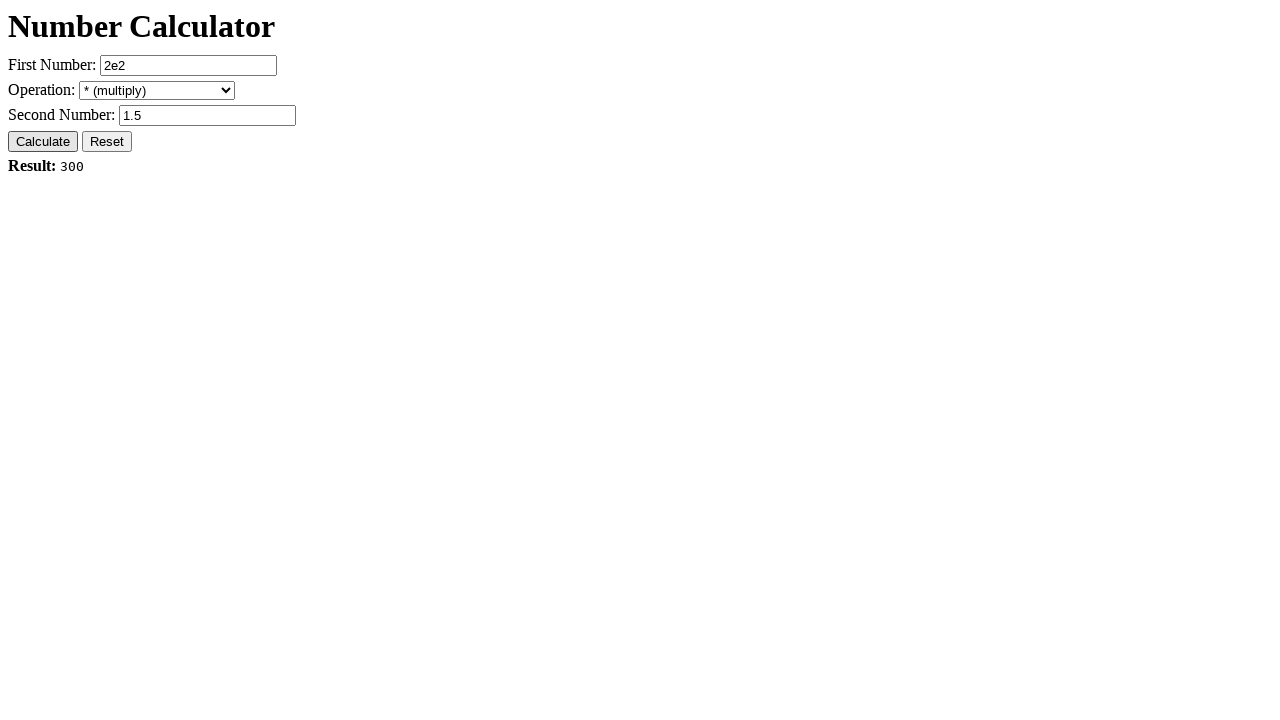

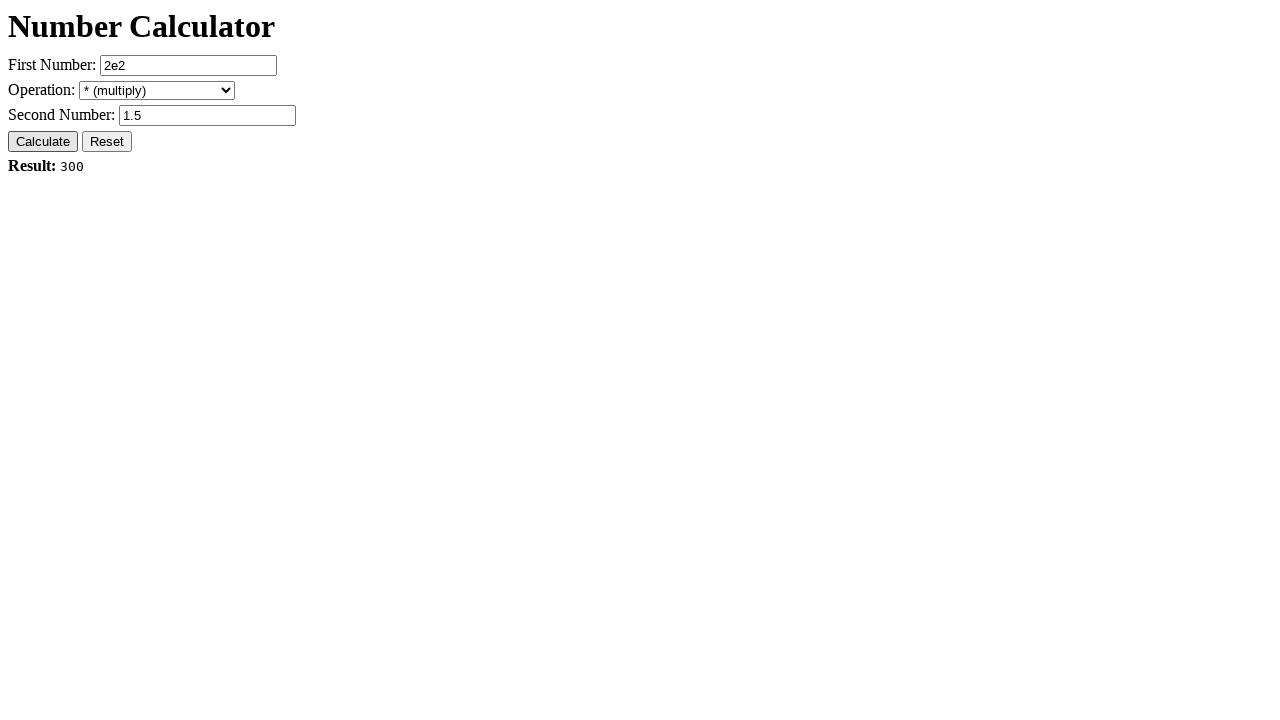